Tests file upload functionality by uploading a file and verifying the "File Uploaded" confirmation message is displayed.

Starting URL: https://practice.cydeo.com/upload

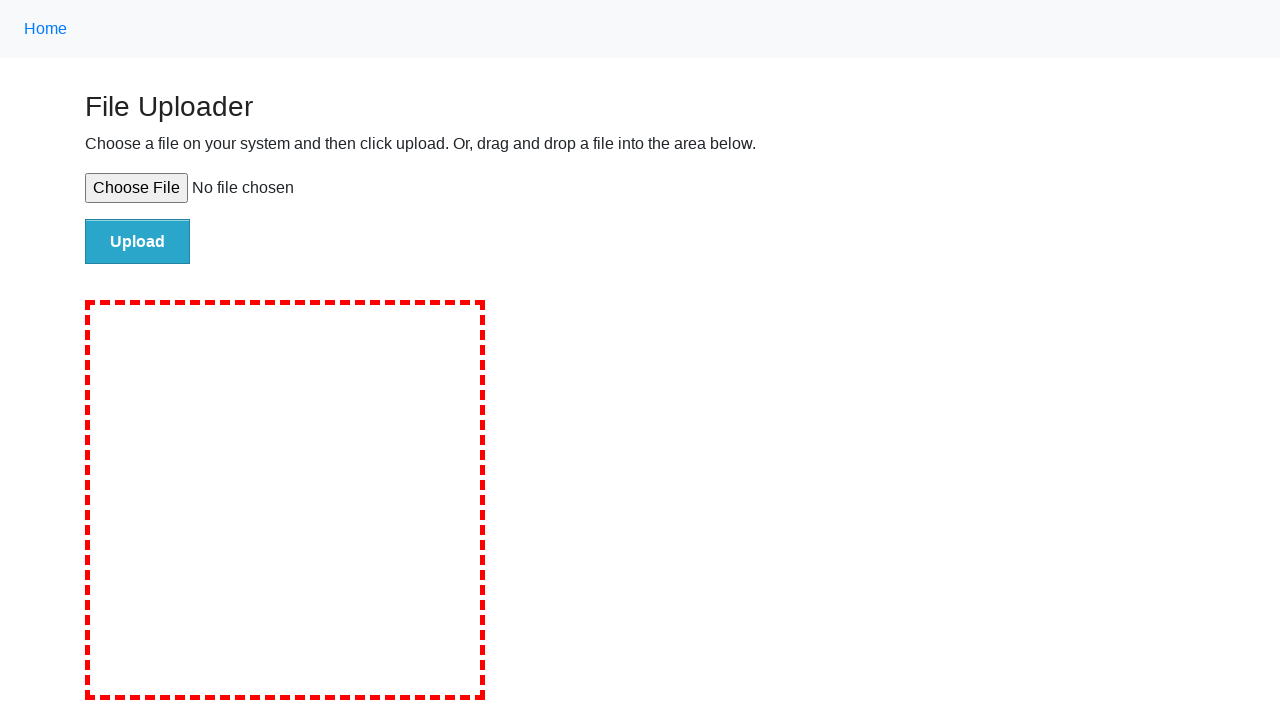

Created temporary test file for upload
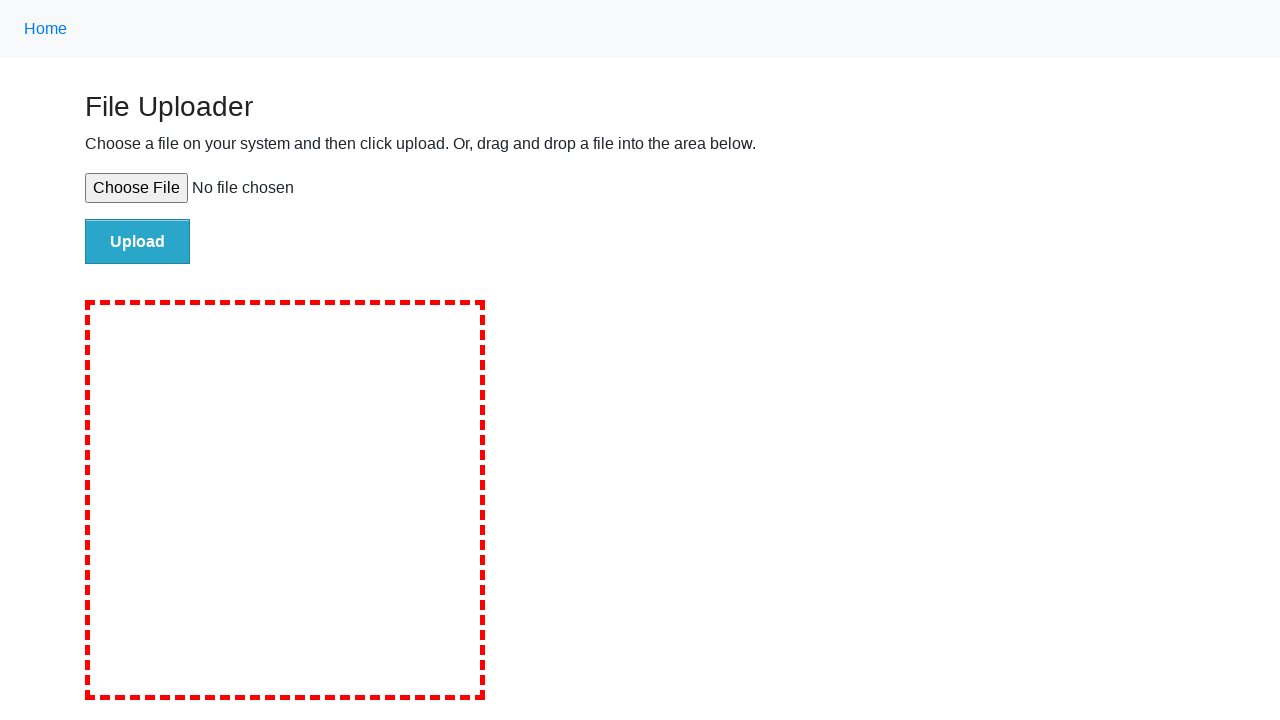

Set input files for file upload field
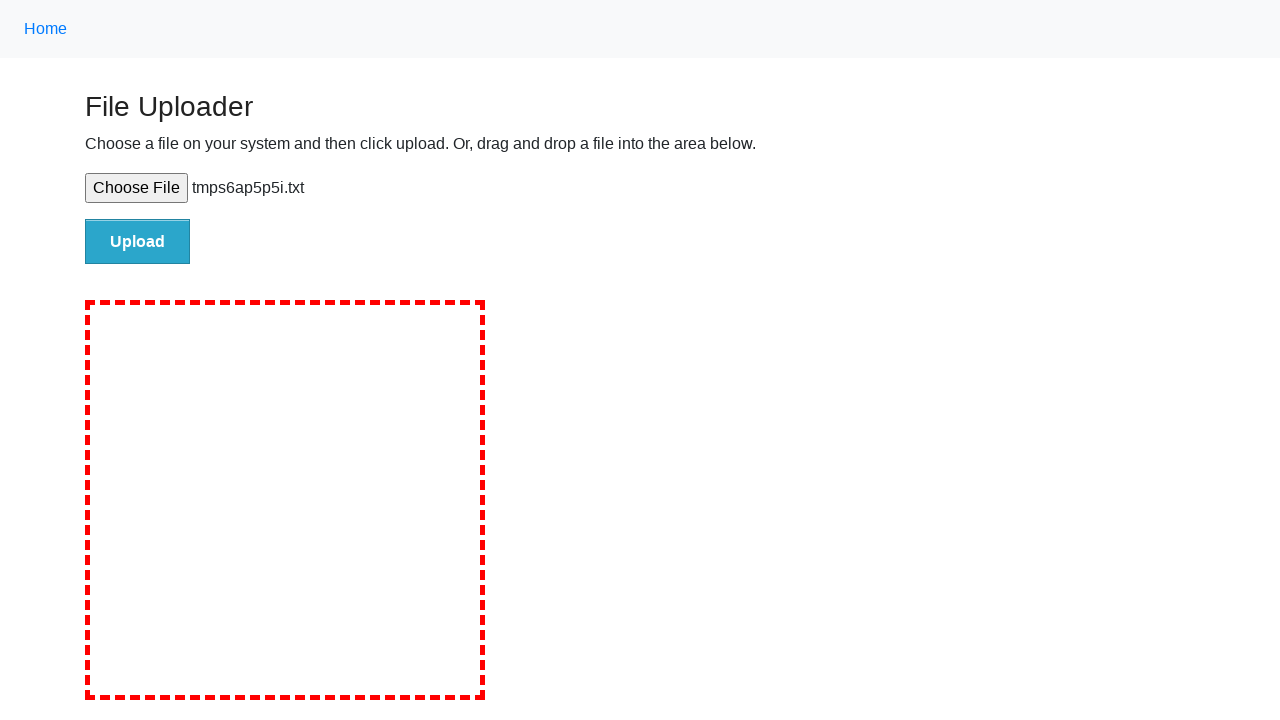

Clicked file submit button to upload file at (138, 241) on #file-submit
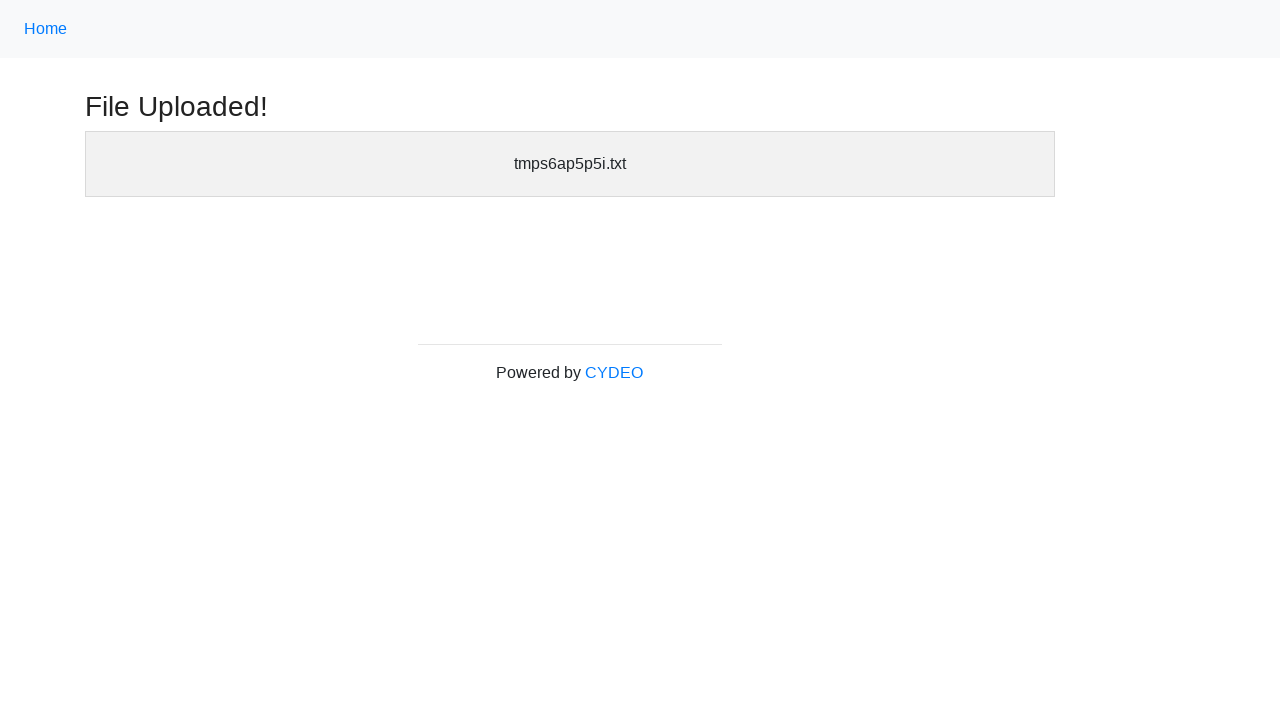

File upload confirmation header appeared
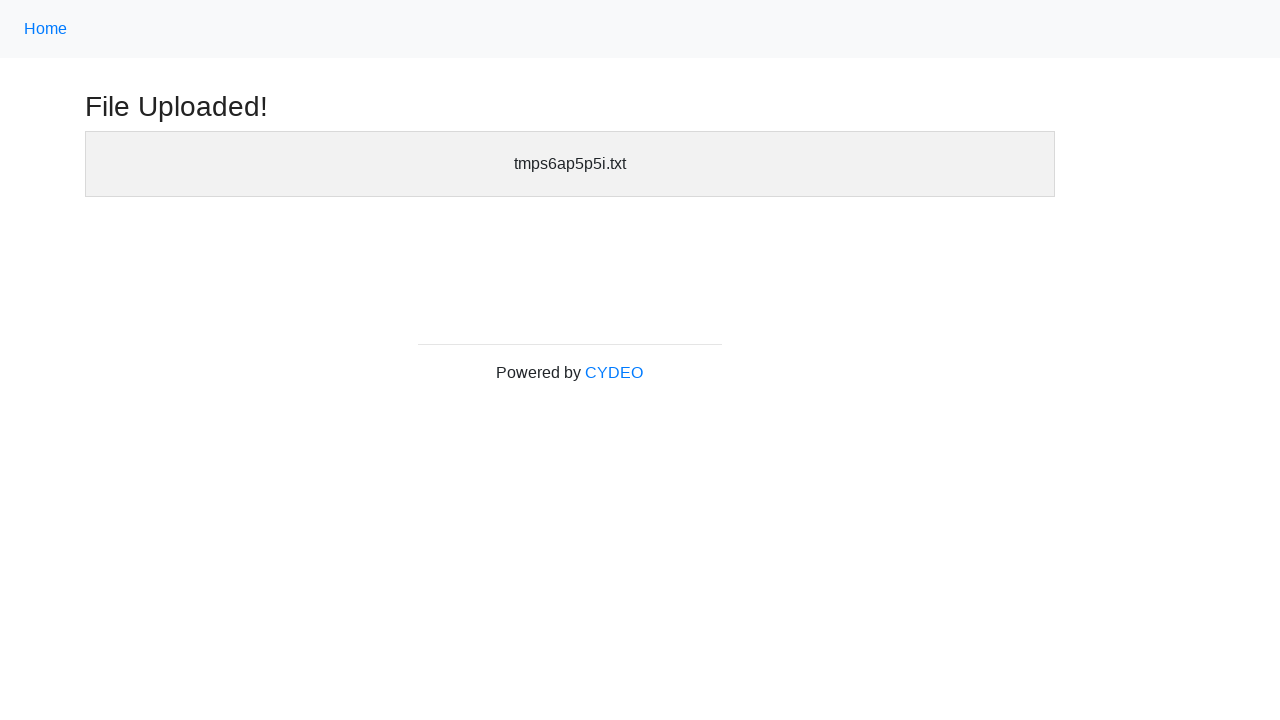

Verified 'File Uploaded' confirmation message is visible
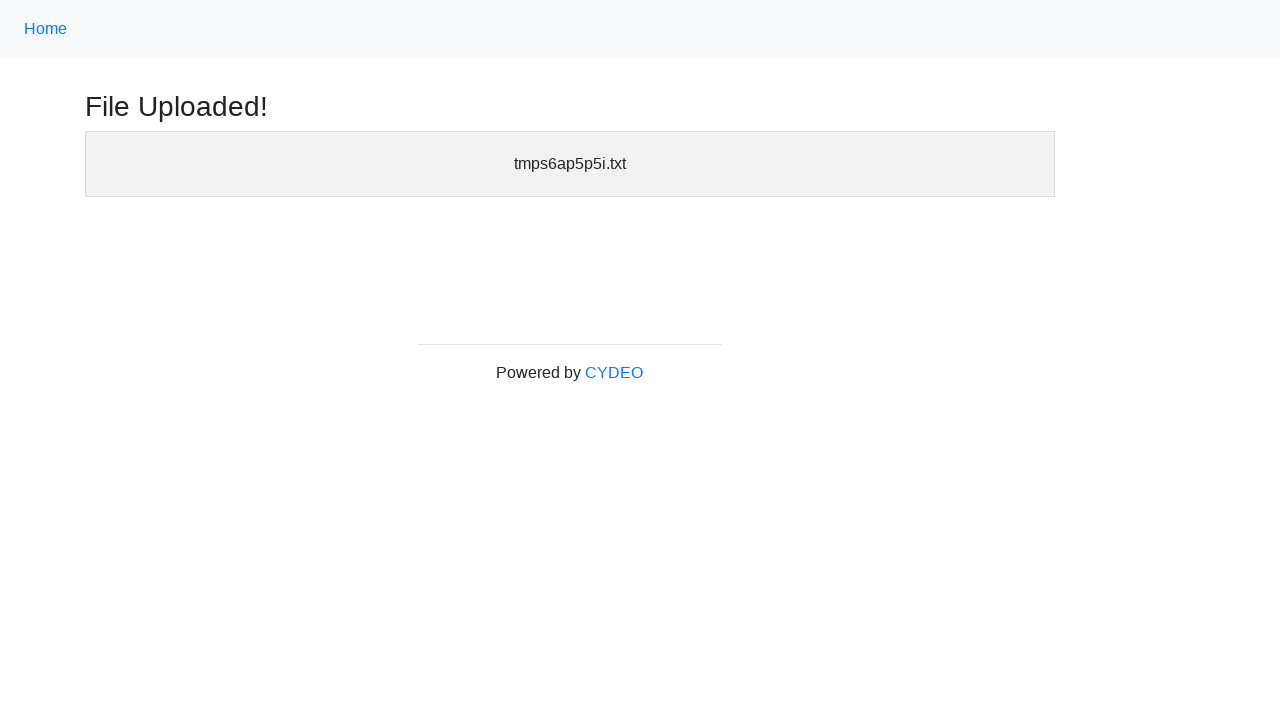

Cleaned up temporary test file
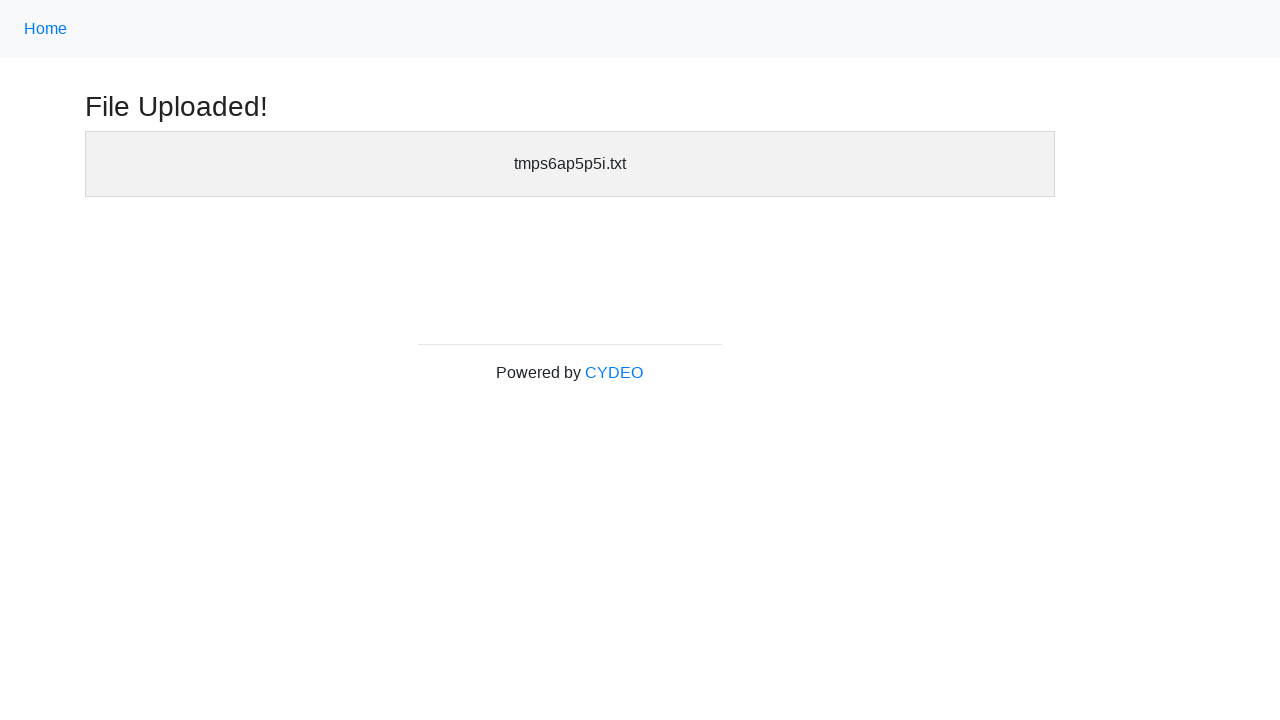

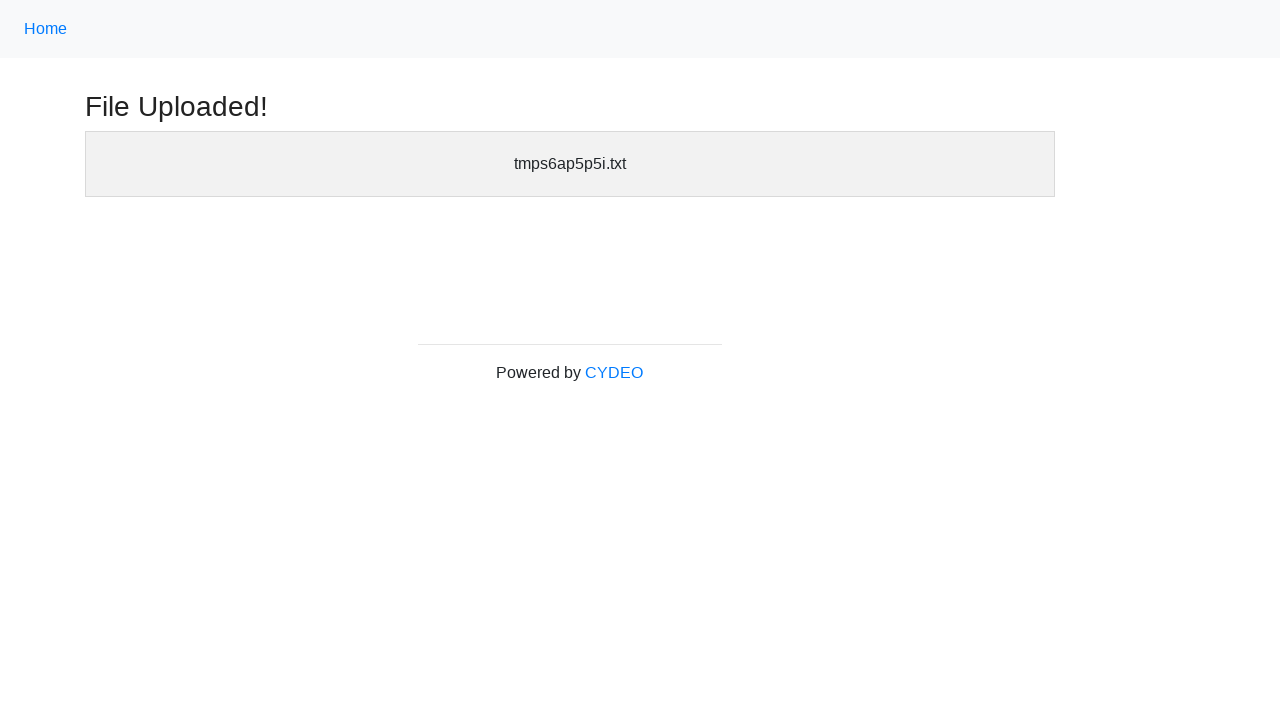